Tests drag and drop functionality on jQueryUI demo page by dragging a source element and dropping it onto a target droppable area within an iframe.

Starting URL: https://jqueryui.com/droppable/

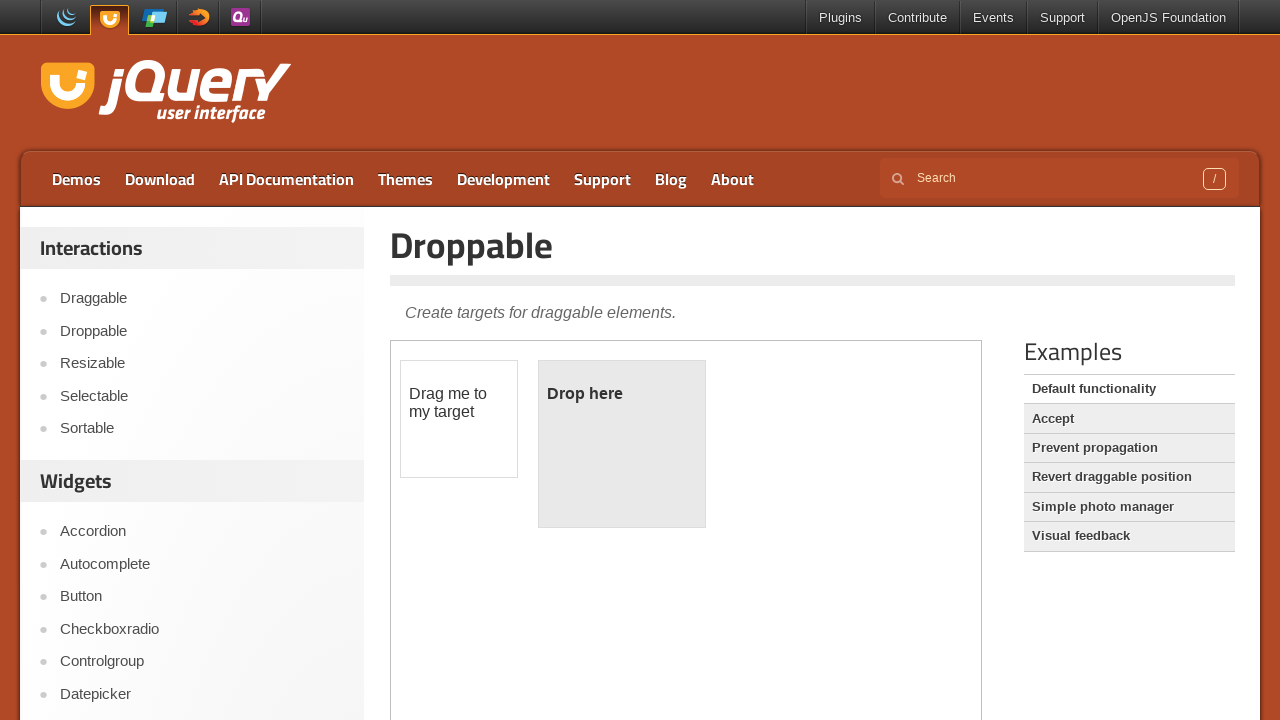

Located iframe.demo-frame containing jQueryUI droppable demo
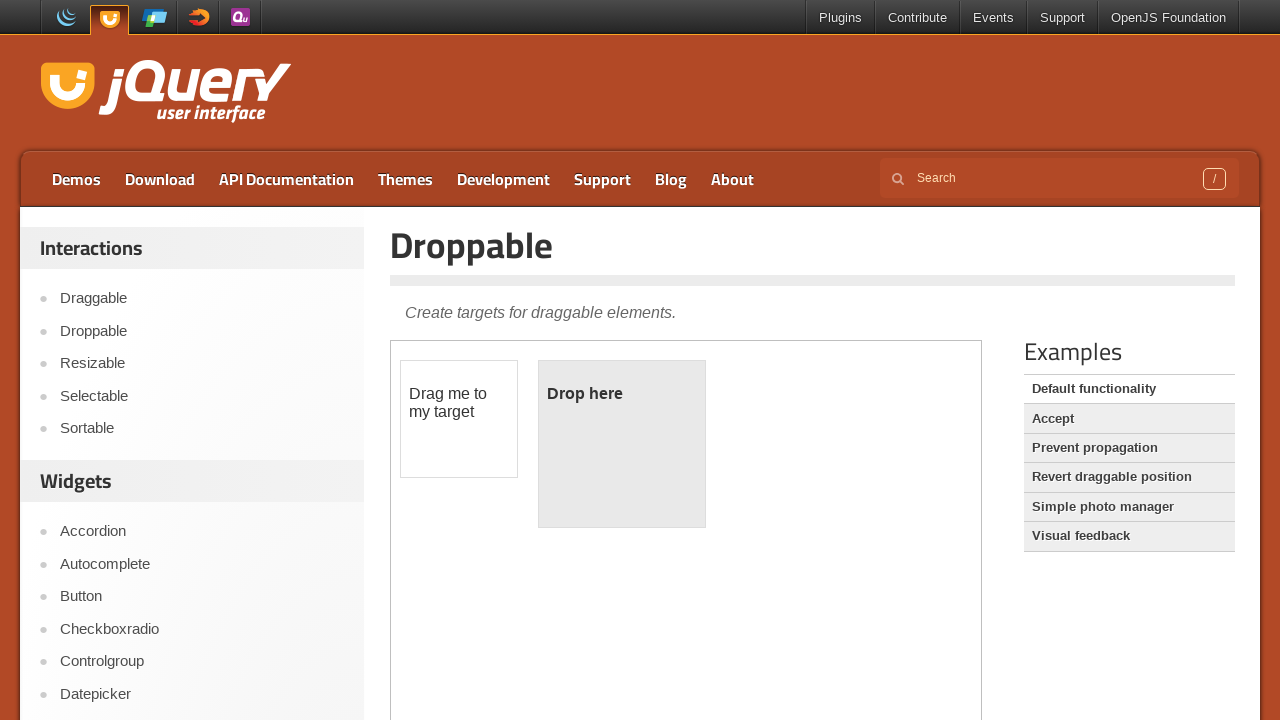

Located draggable source element with id 'draggable'
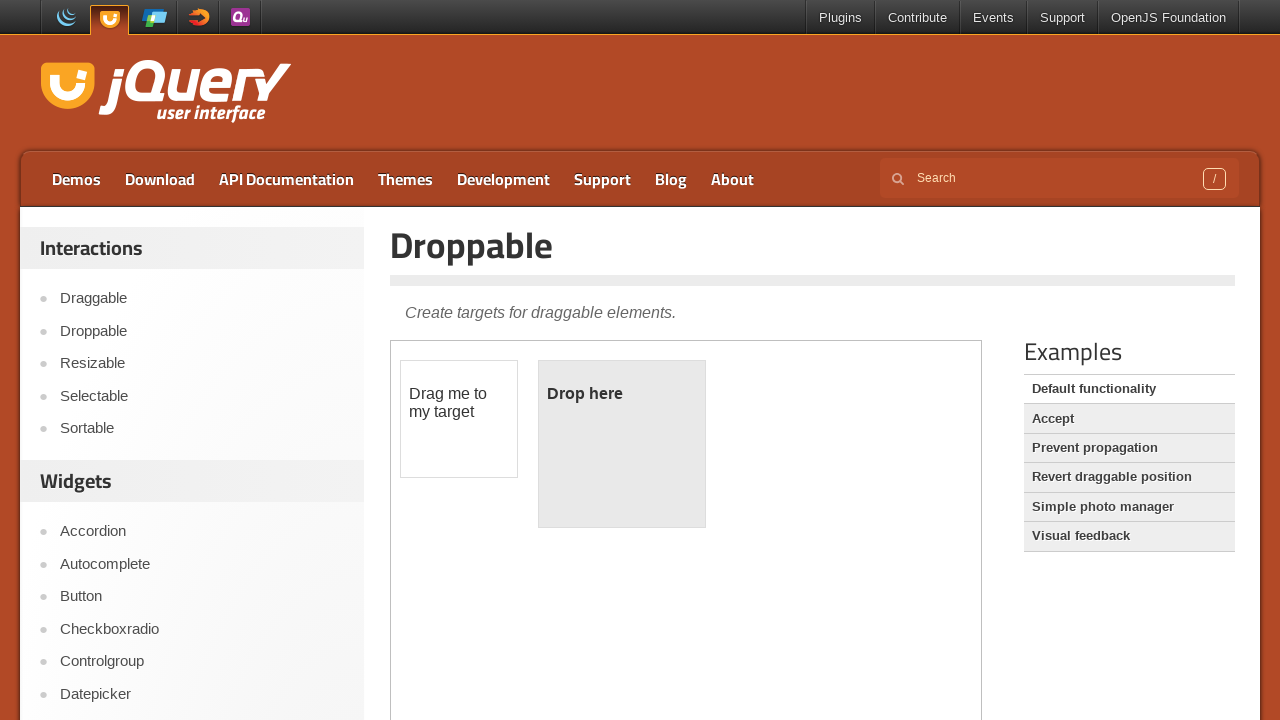

Located droppable target element with id 'droppable'
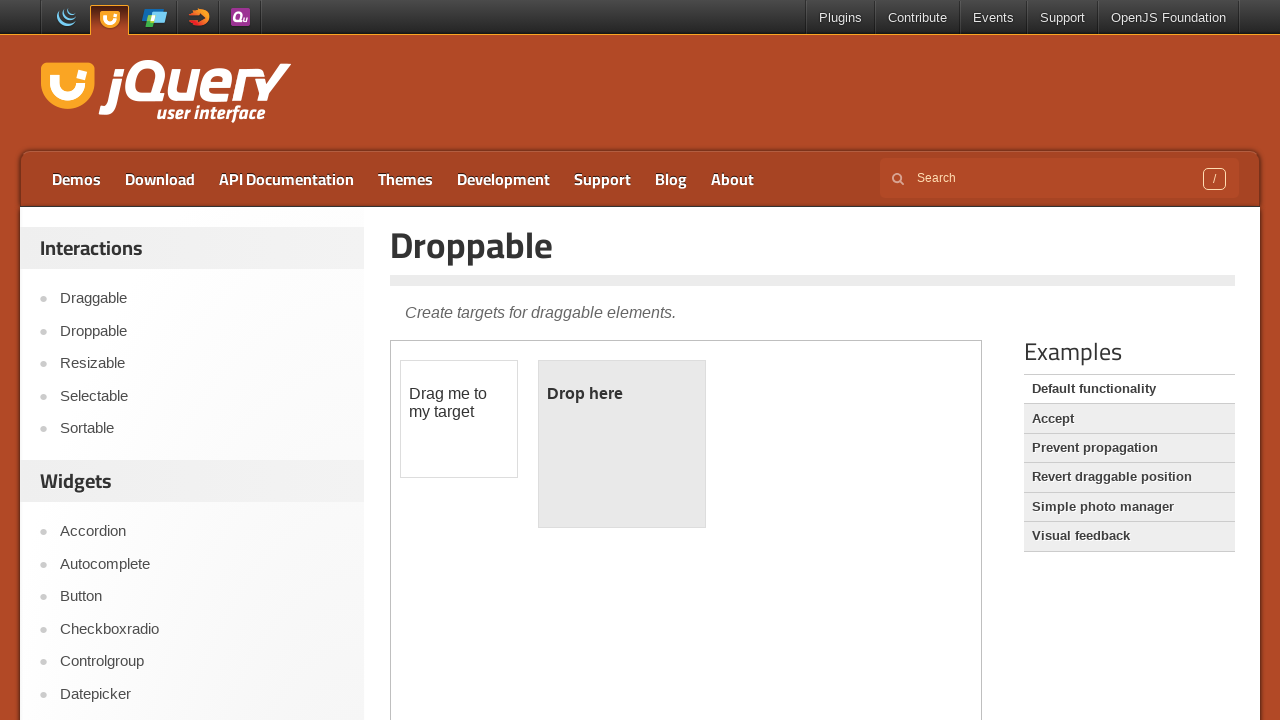

Dragged source element and dropped it onto target droppable area at (622, 444)
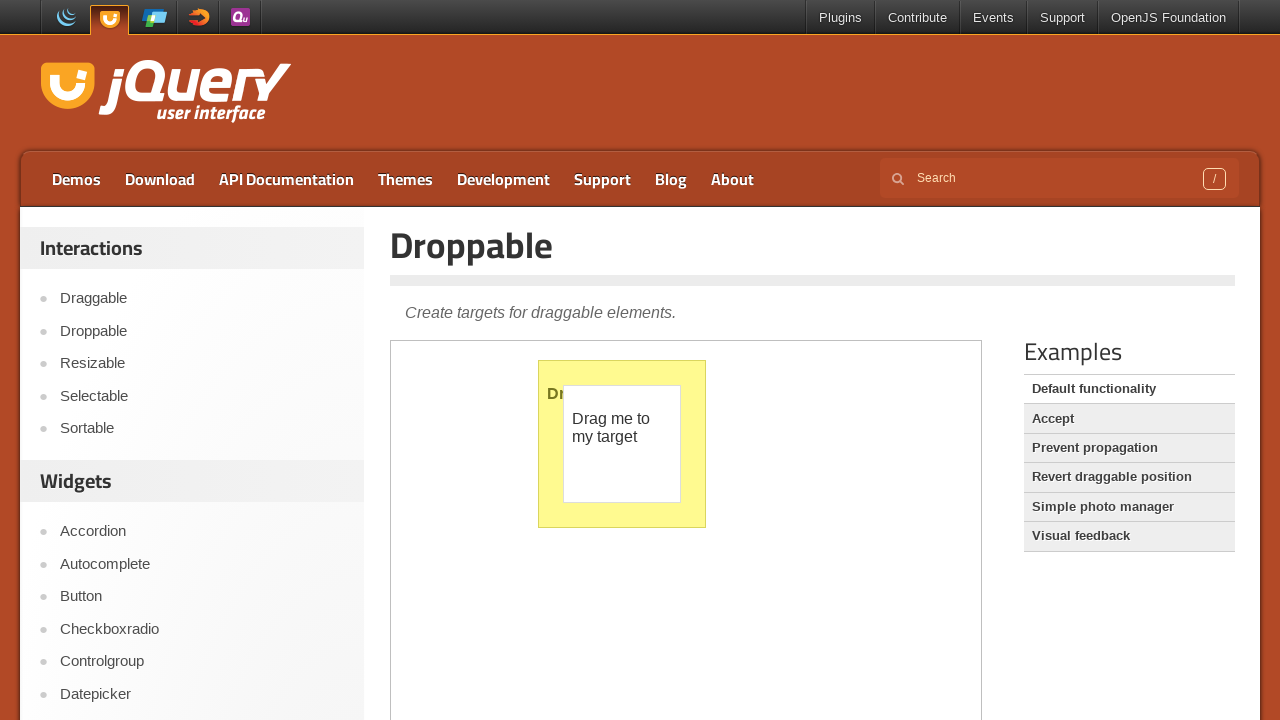

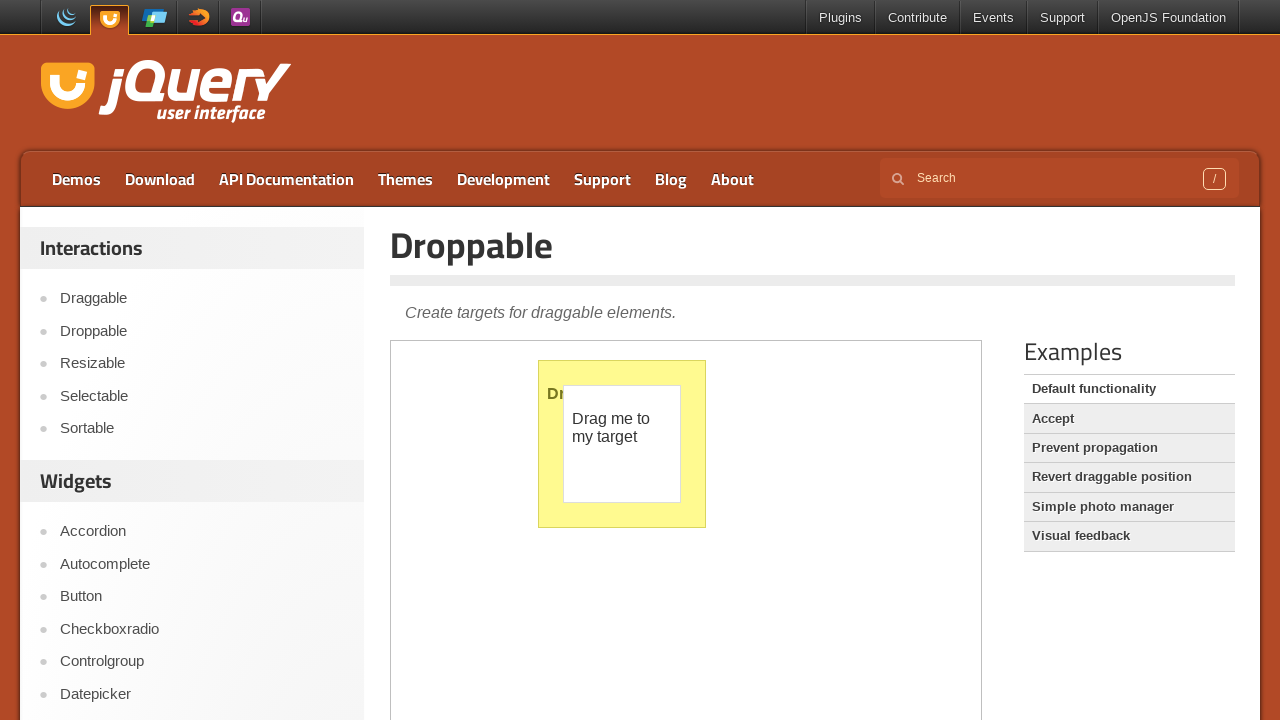